Navigates to the Mars news page and waits for the news content to load

Starting URL: https://data-class-mars.s3.amazonaws.com/Mars/index.html

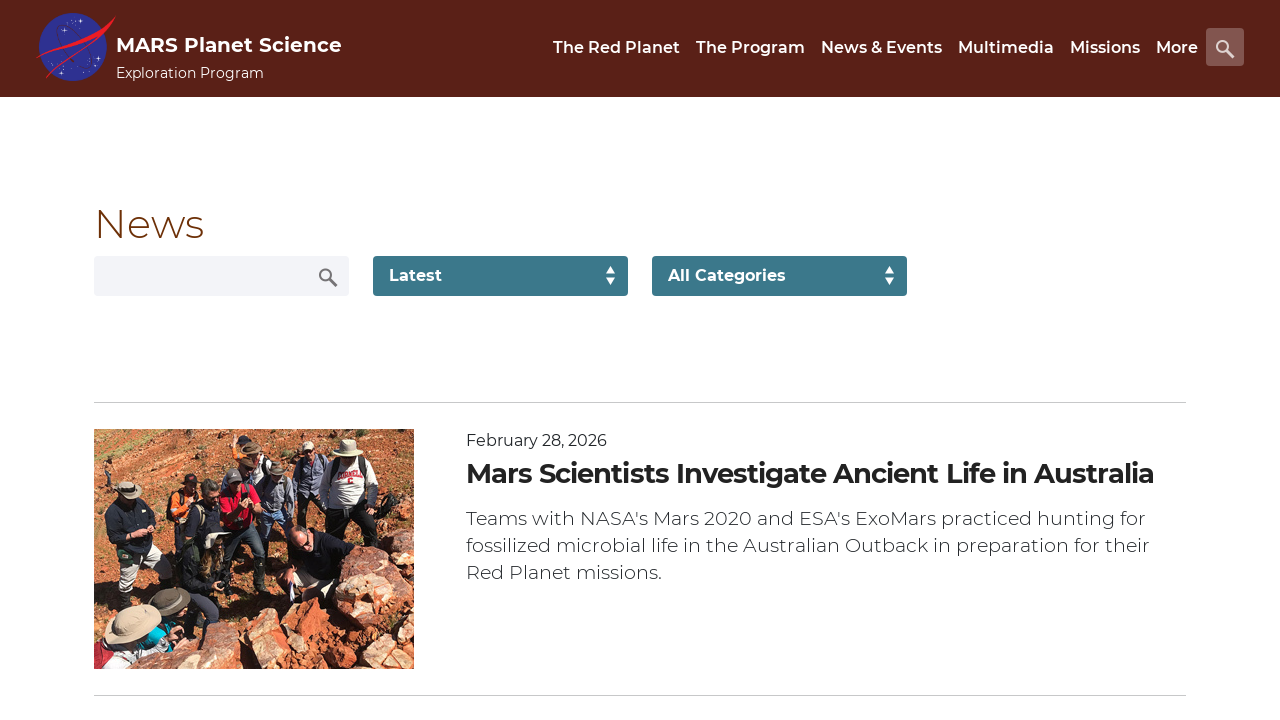

Navigated to Mars news page
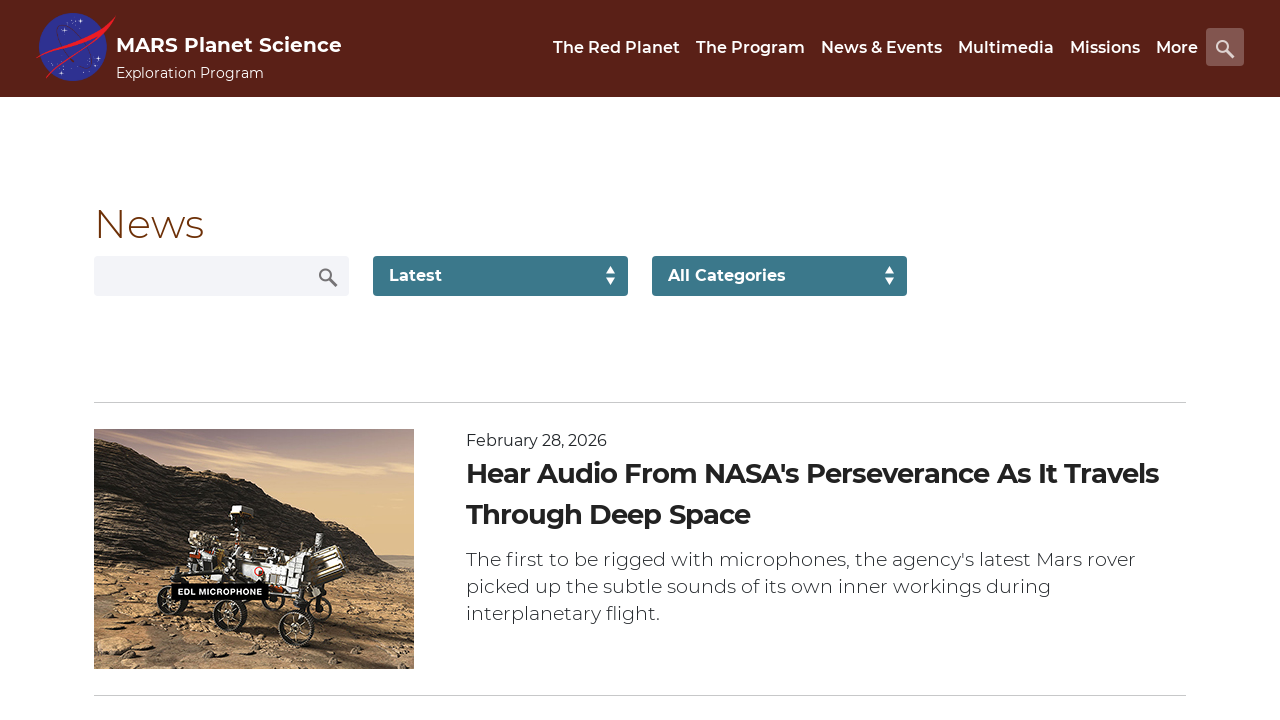

News content list loaded
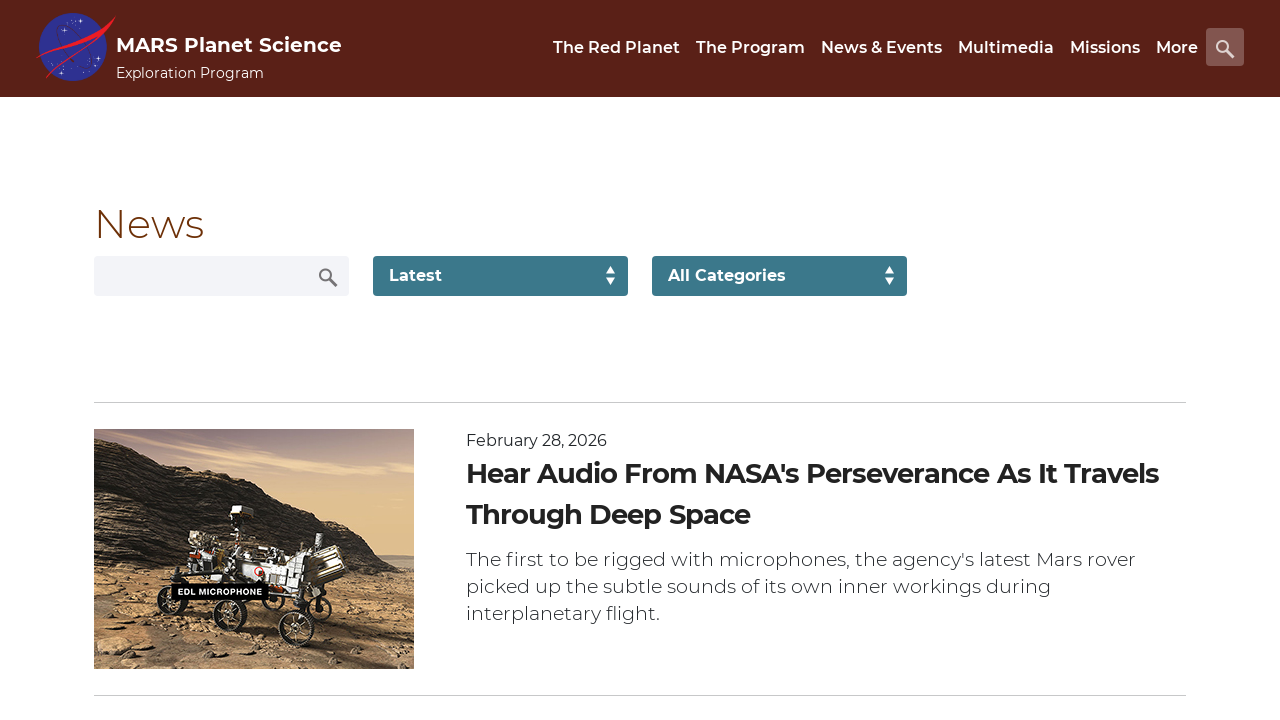

Content title element is present
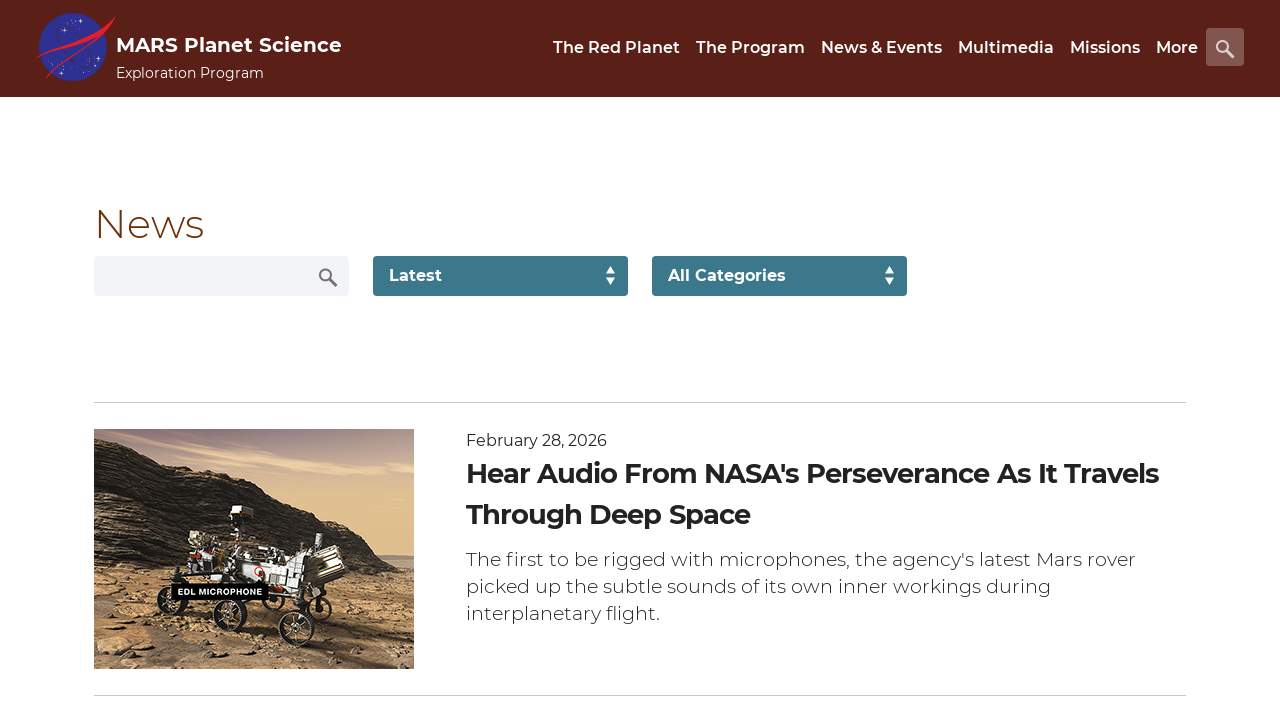

Article teaser body element is present
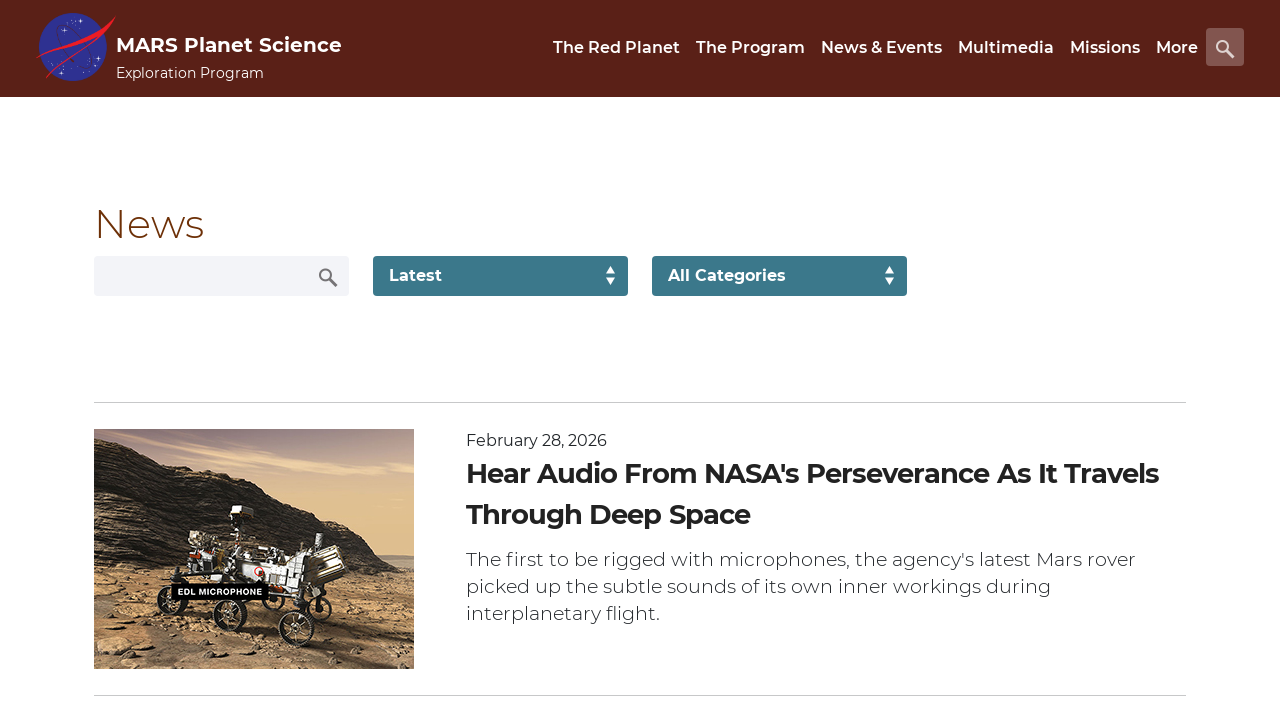

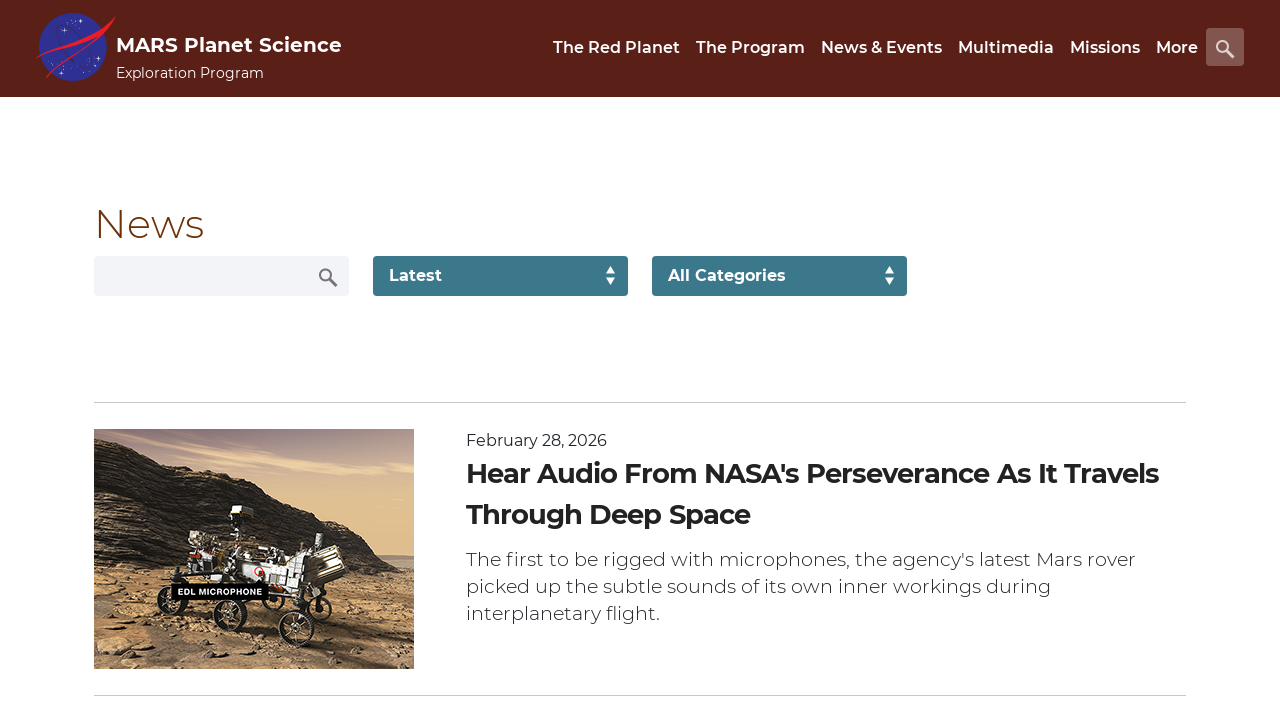